Tests answering a Stepik lesson quiz by filling in a text answer in the textarea and clicking the submit button to check the answer.

Starting URL: https://stepik.org/lesson/25969/step/12

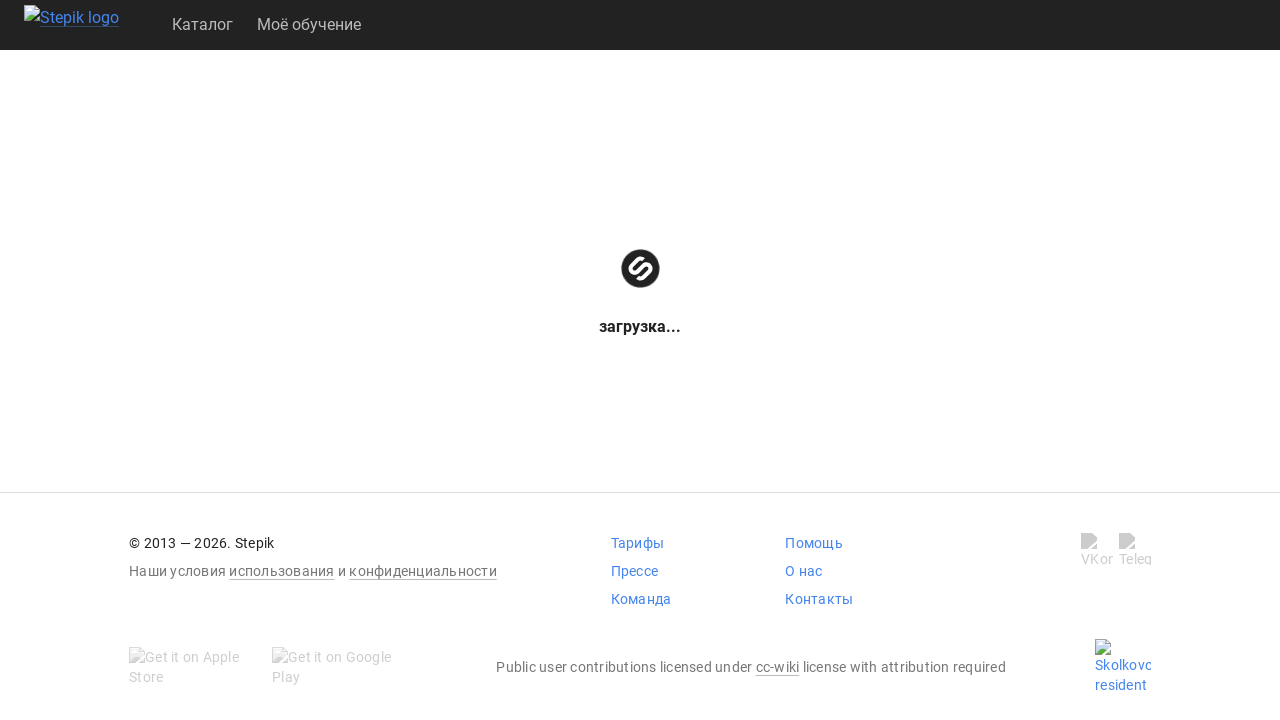

Waited for textarea to be visible
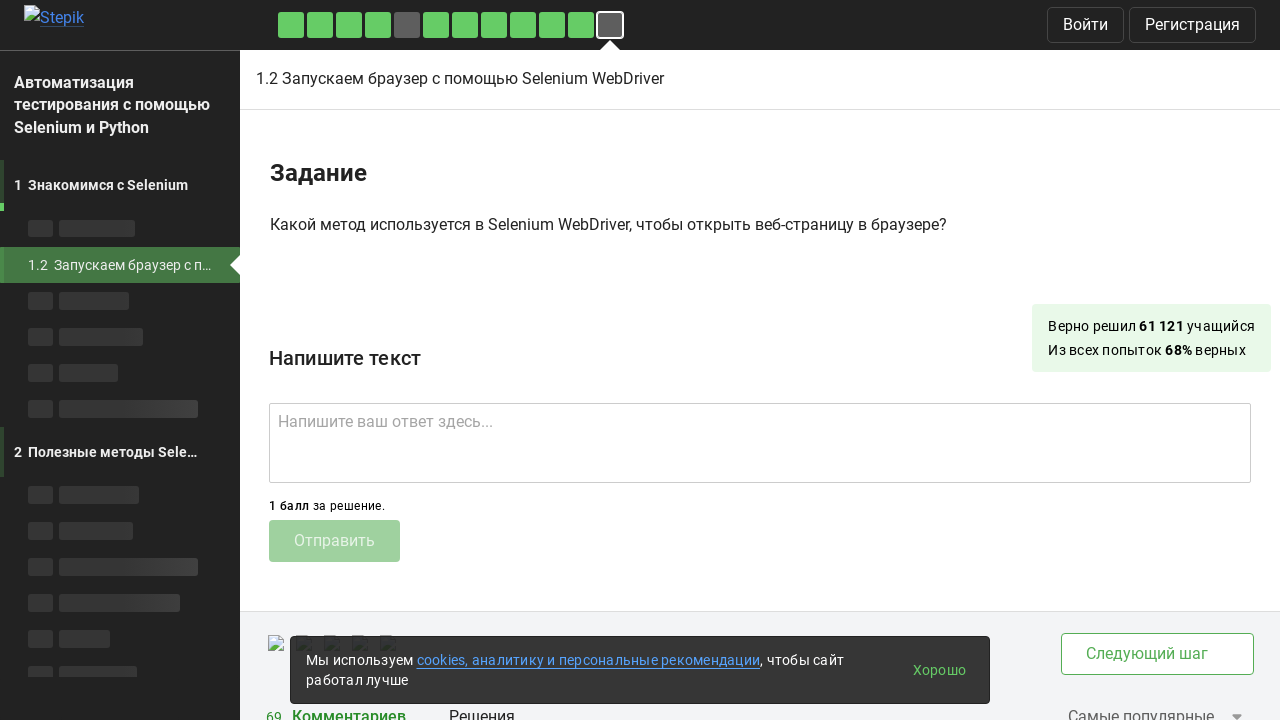

Filled textarea with answer 'get()' on .textarea
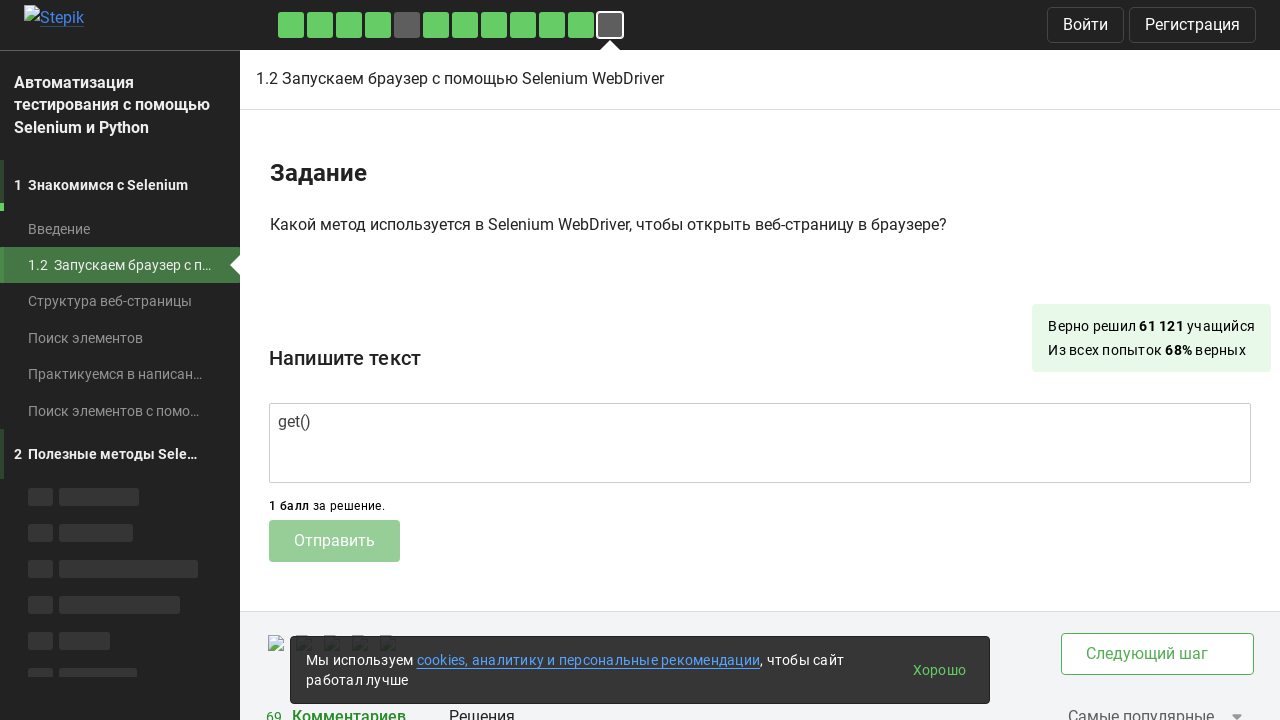

Clicked submit button to check answer at (334, 541) on .submit-submission
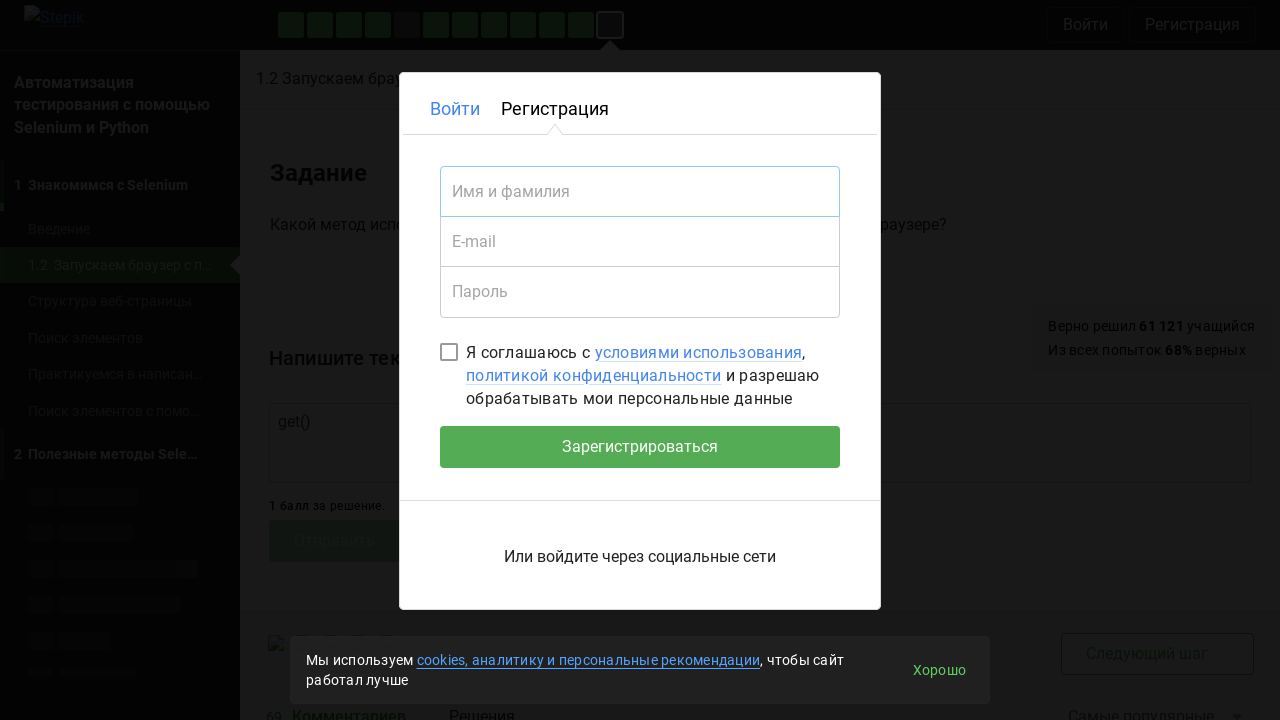

Waited 2 seconds for response message
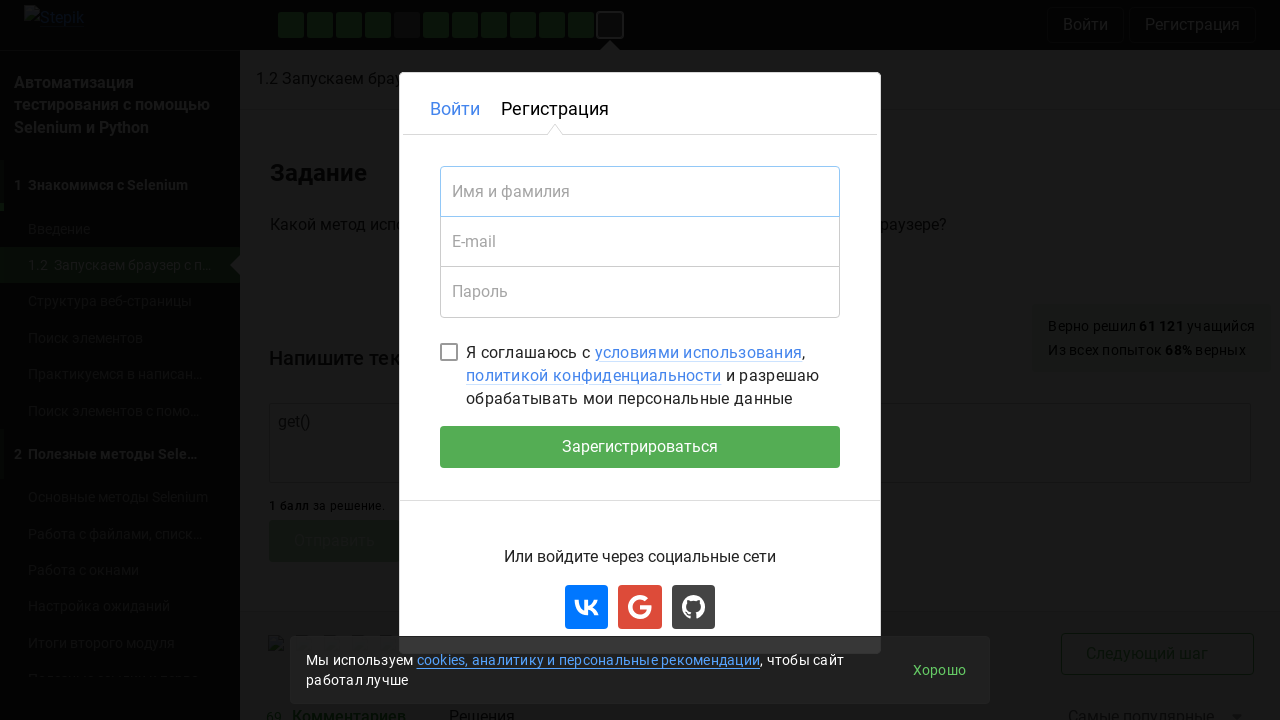

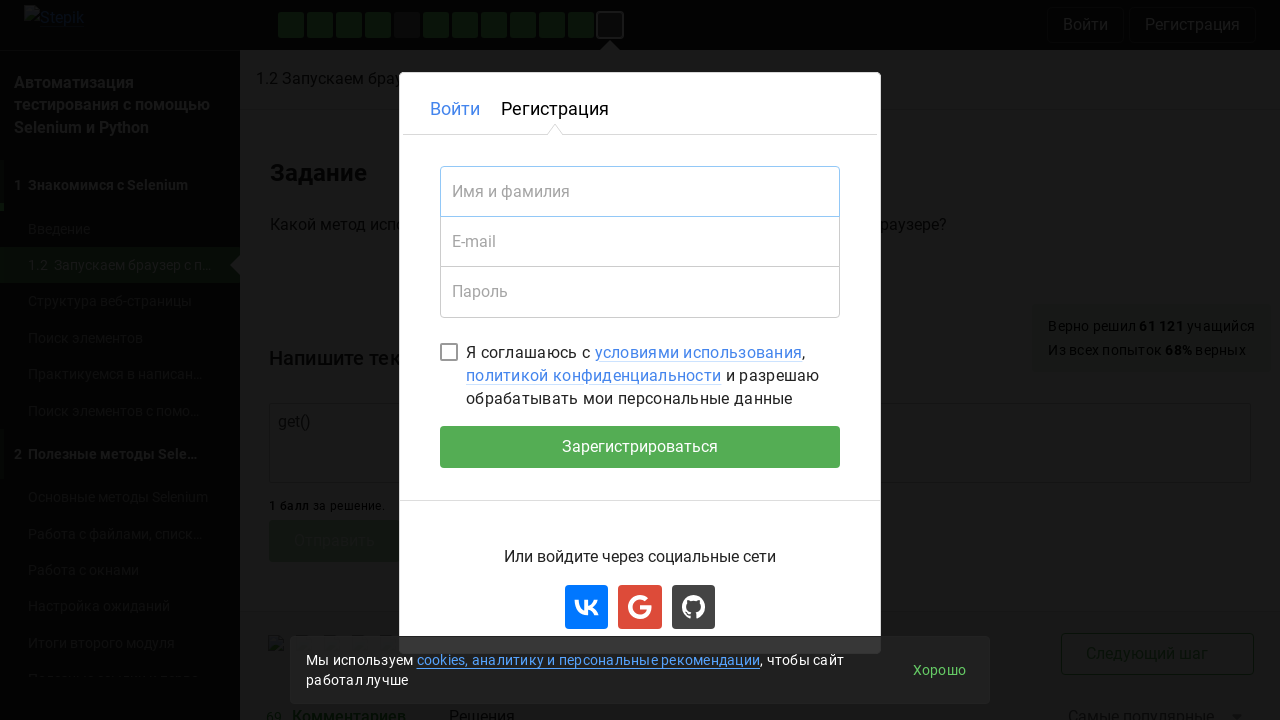